Tests filling out a practice automation form by entering personal details including first name, last name, email, gender selection, phone number, hobbies, and date of birth selection.

Starting URL: https://demoqa.com/automation-practice-form

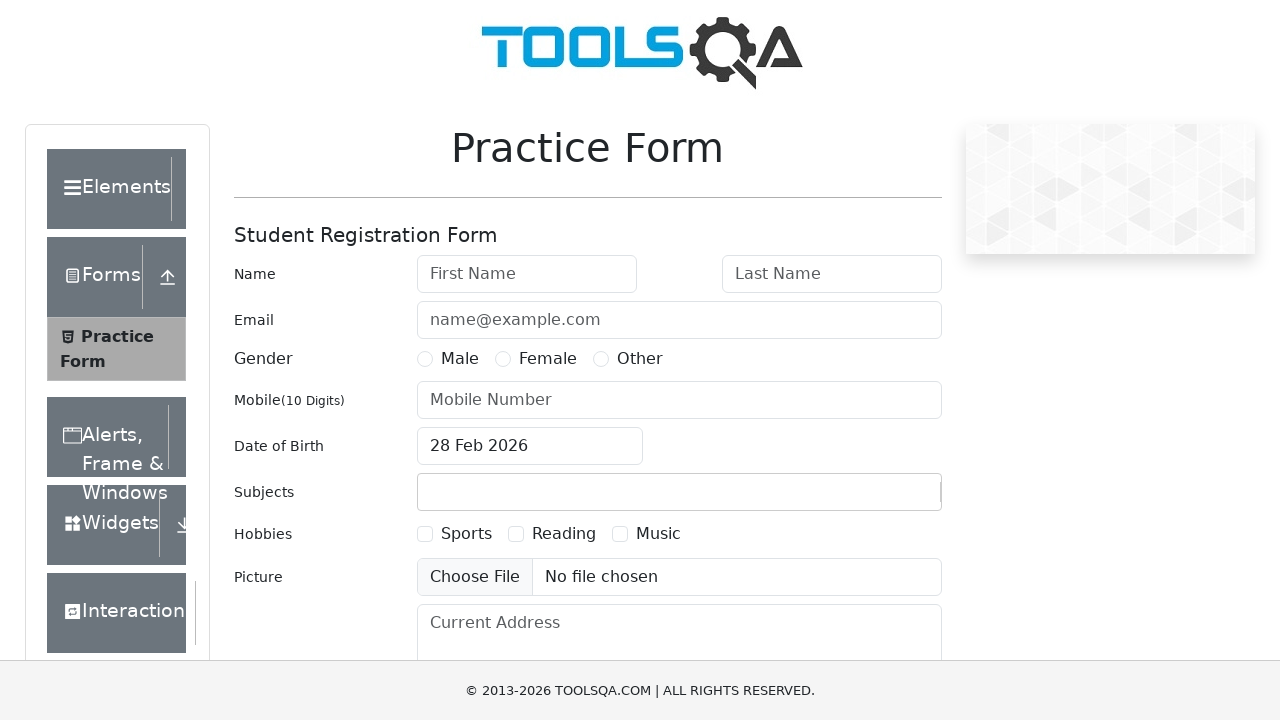

Filled first name field with 'QuynhNhung' on input[id='firstName']
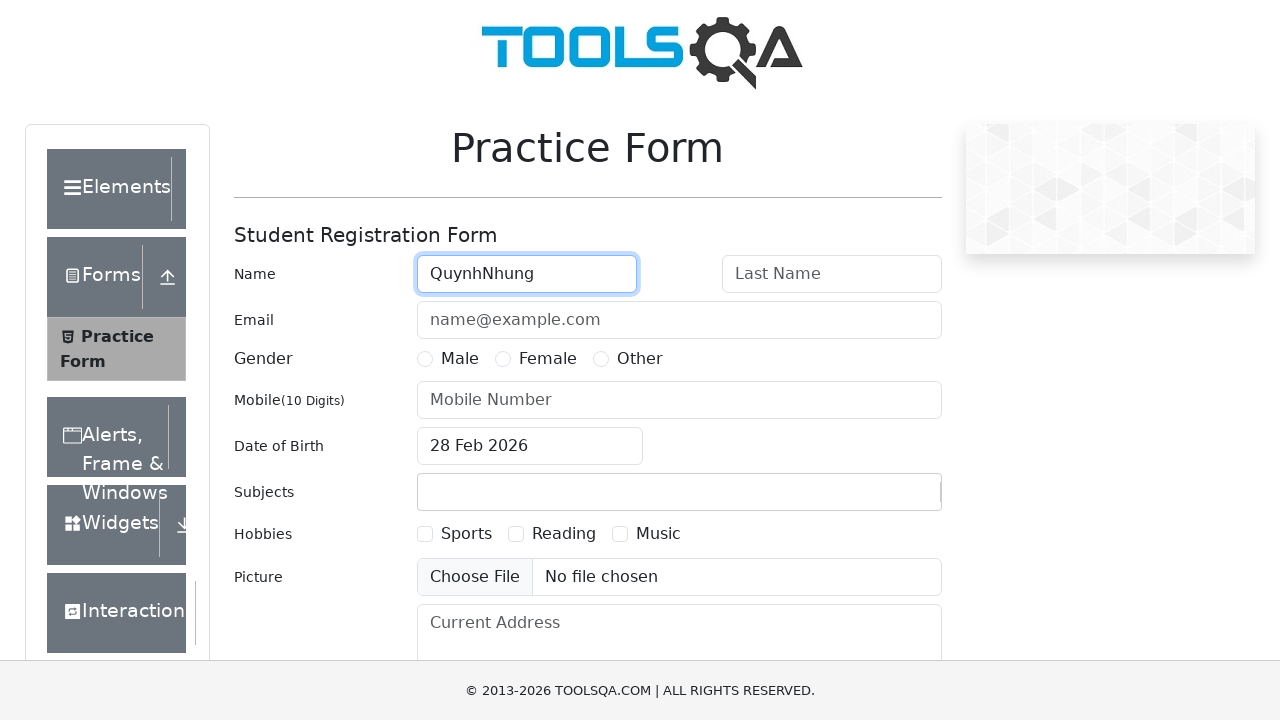

Filled last name field with 'Nguyen' on input[id='lastName']
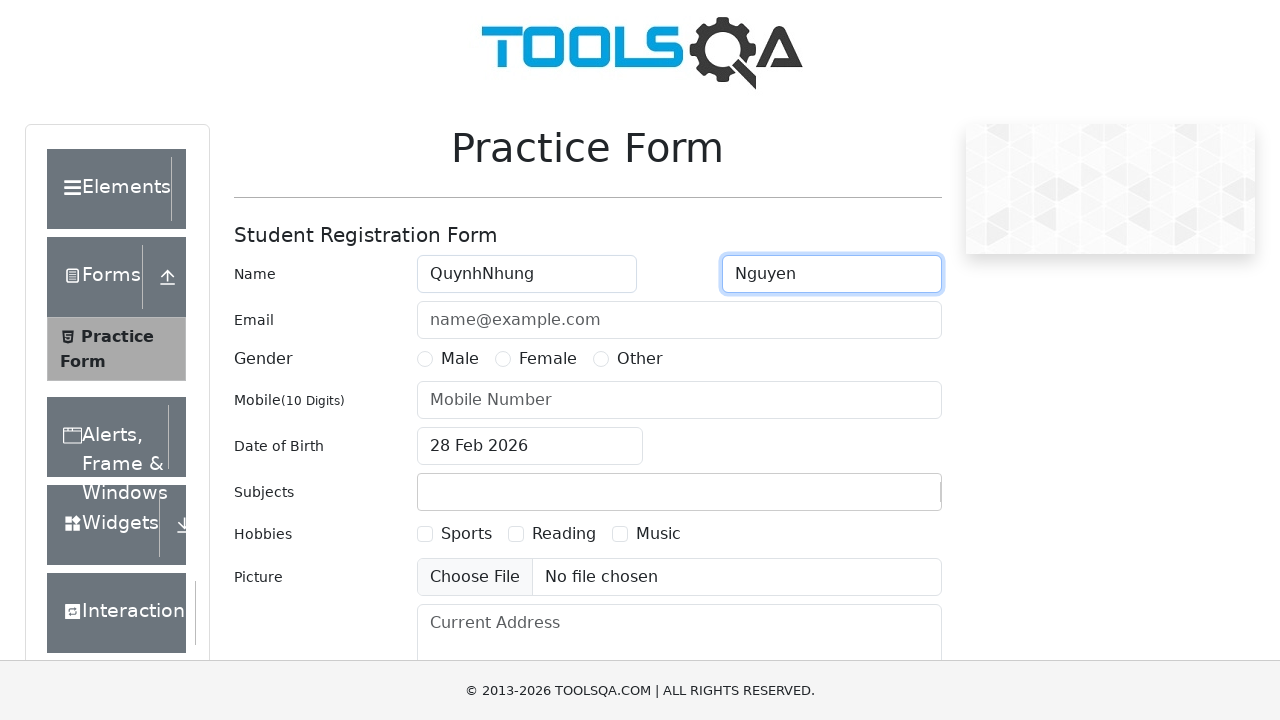

Filled email field with 'Nhung@gmail.com' on input[id='userEmail']
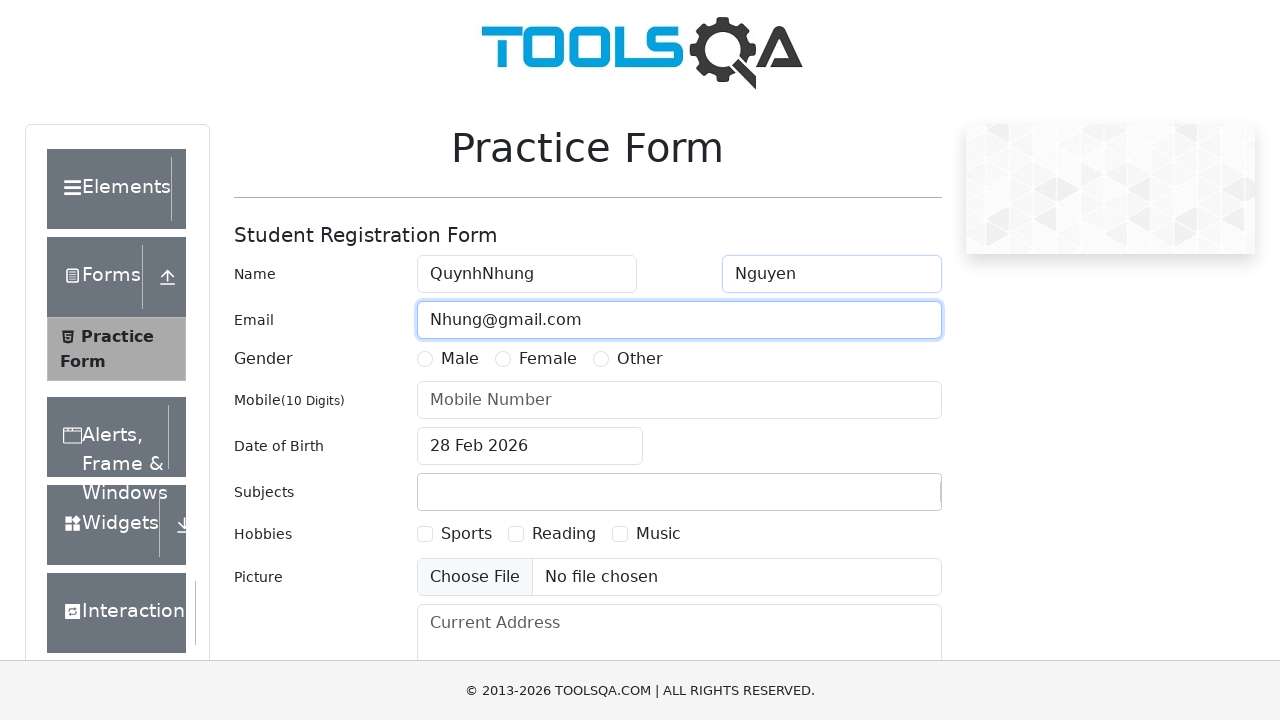

Selected Male gender radio button at (460, 359) on label[for='gender-radio-1']
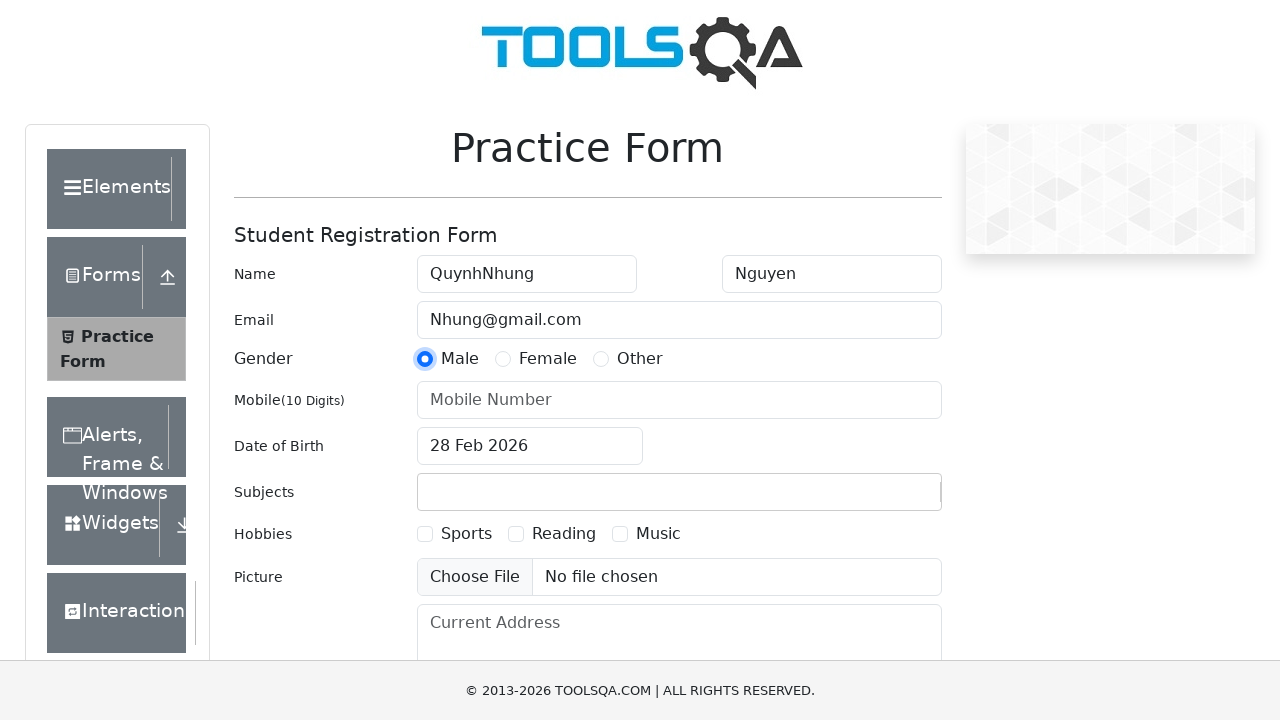

Filled phone number field with '0905111222' on #userNumber
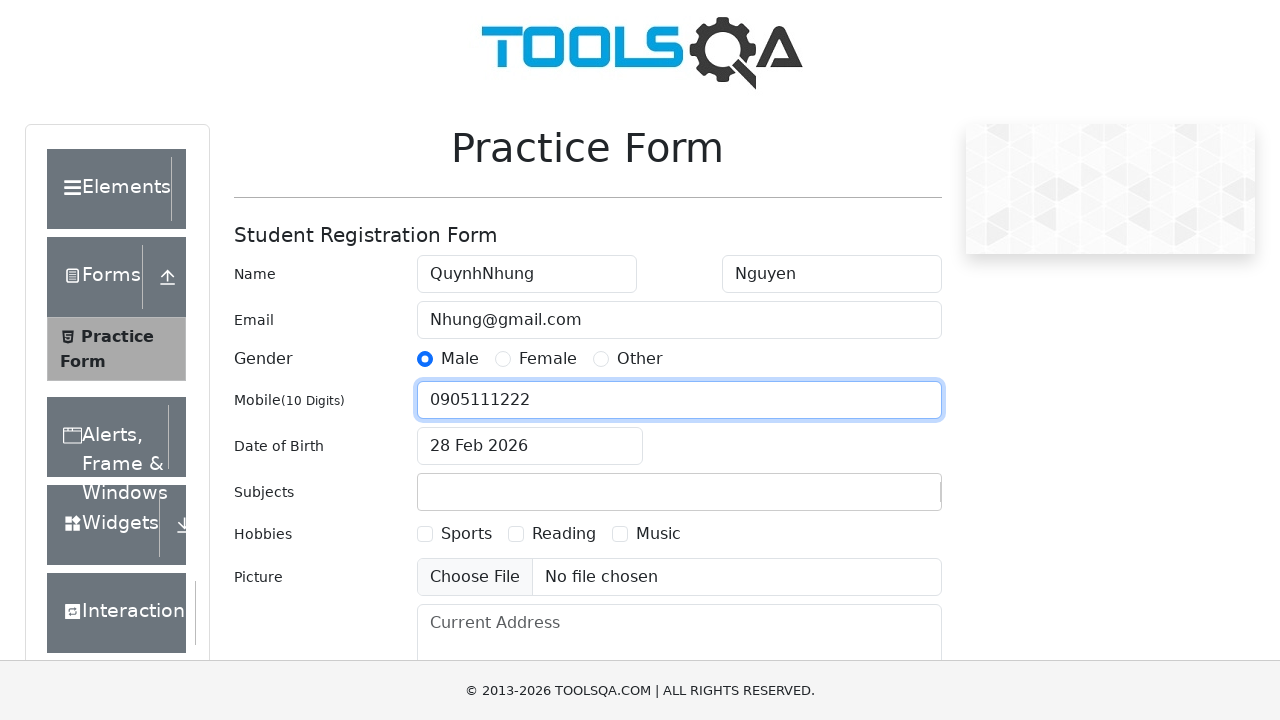

Selected Sports hobby checkbox at (466, 534) on label[for='hobbies-checkbox-1']
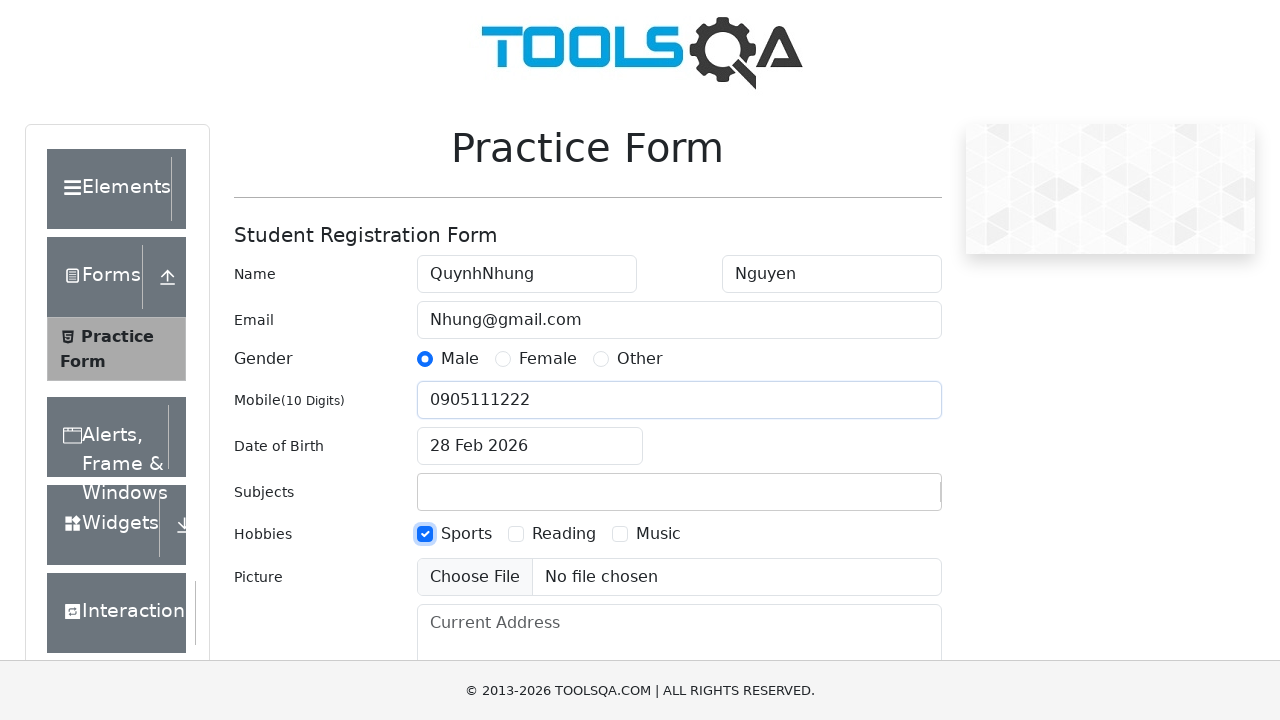

Clicked date of birth input to open date picker at (530, 446) on #dateOfBirthInput
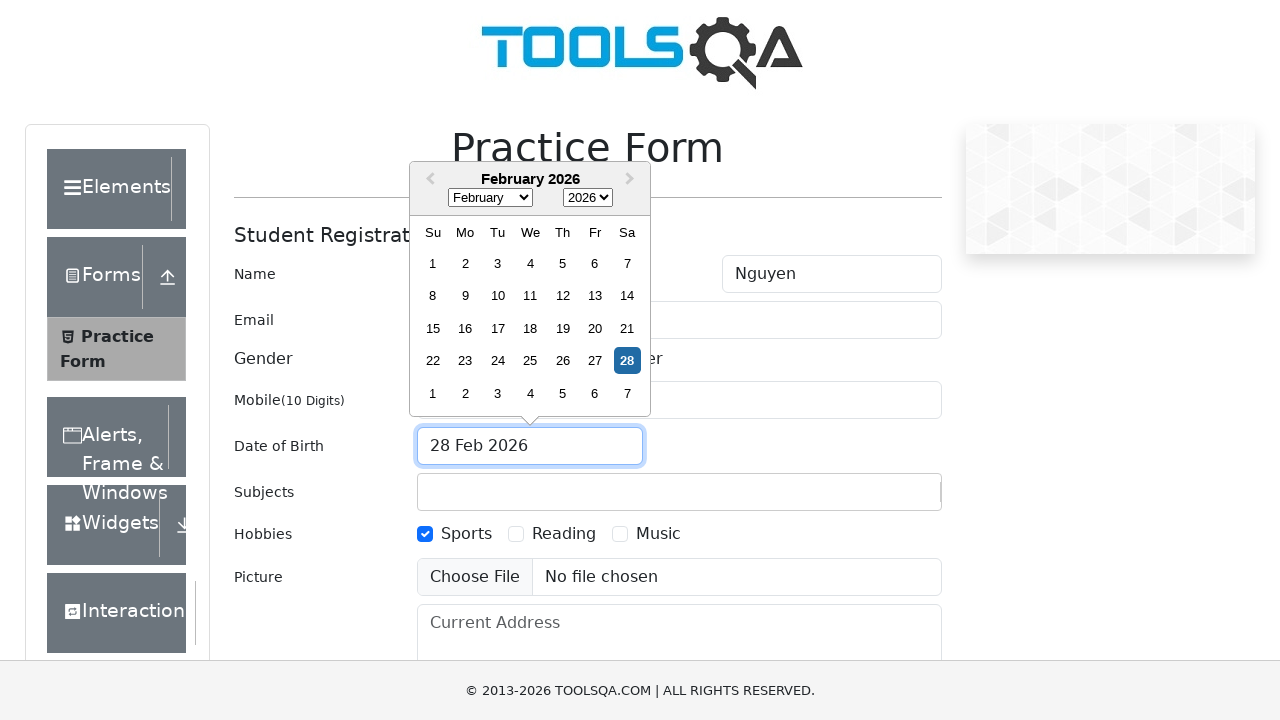

Selected year 1996 from date picker year dropdown on select.react-datepicker__year-select
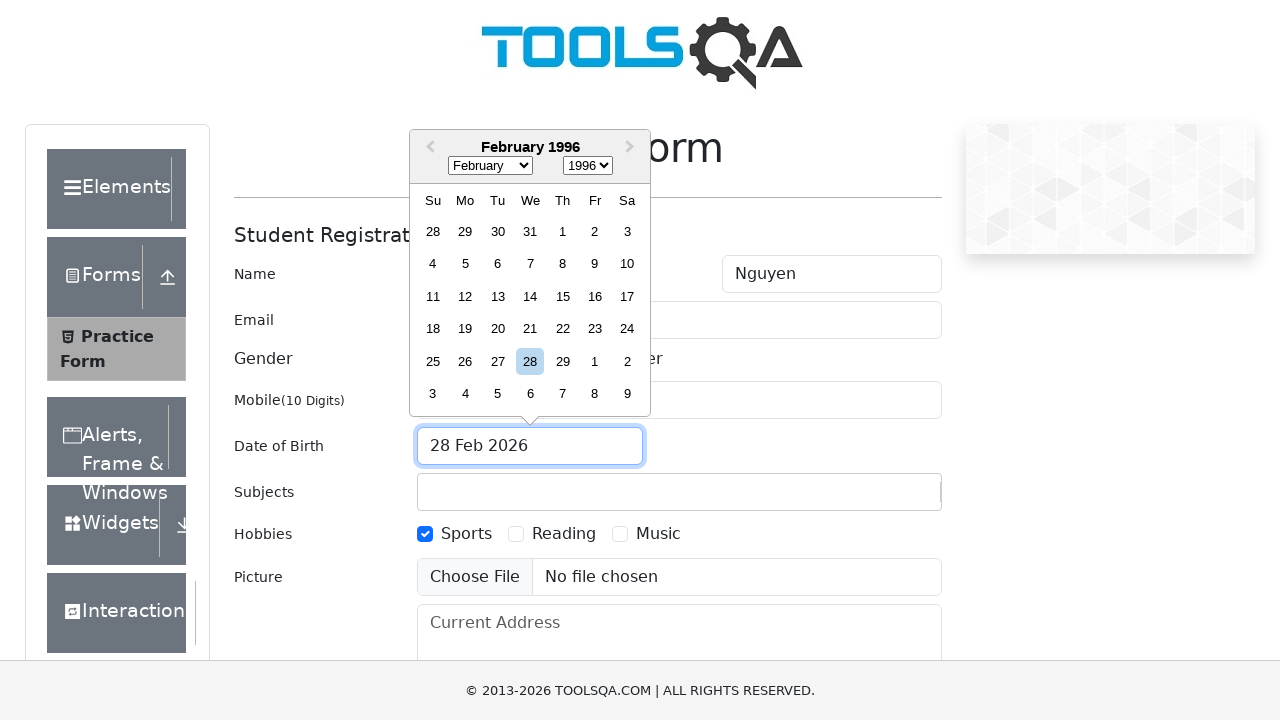

Selected July from date picker month dropdown on select.react-datepicker__month-select
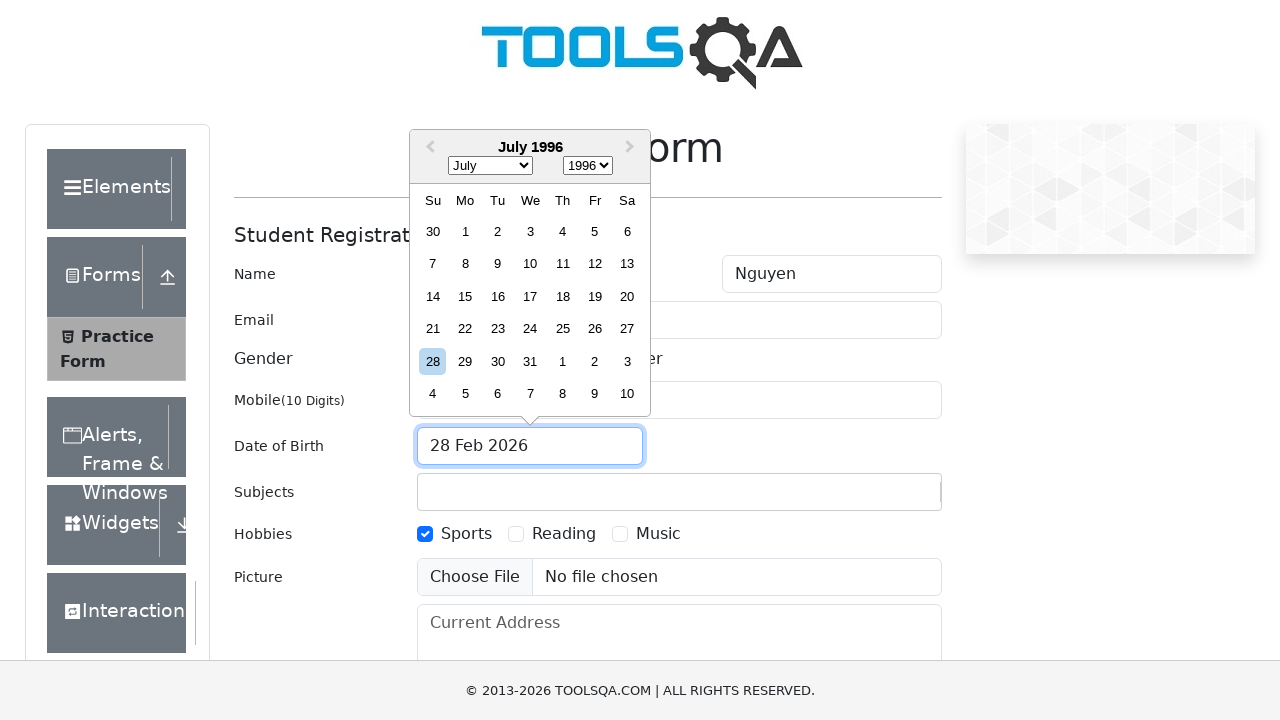

Selected 18th day from date picker at (562, 296) on .react-datepicker__day--018:not(.react-datepicker__day--outside-month)
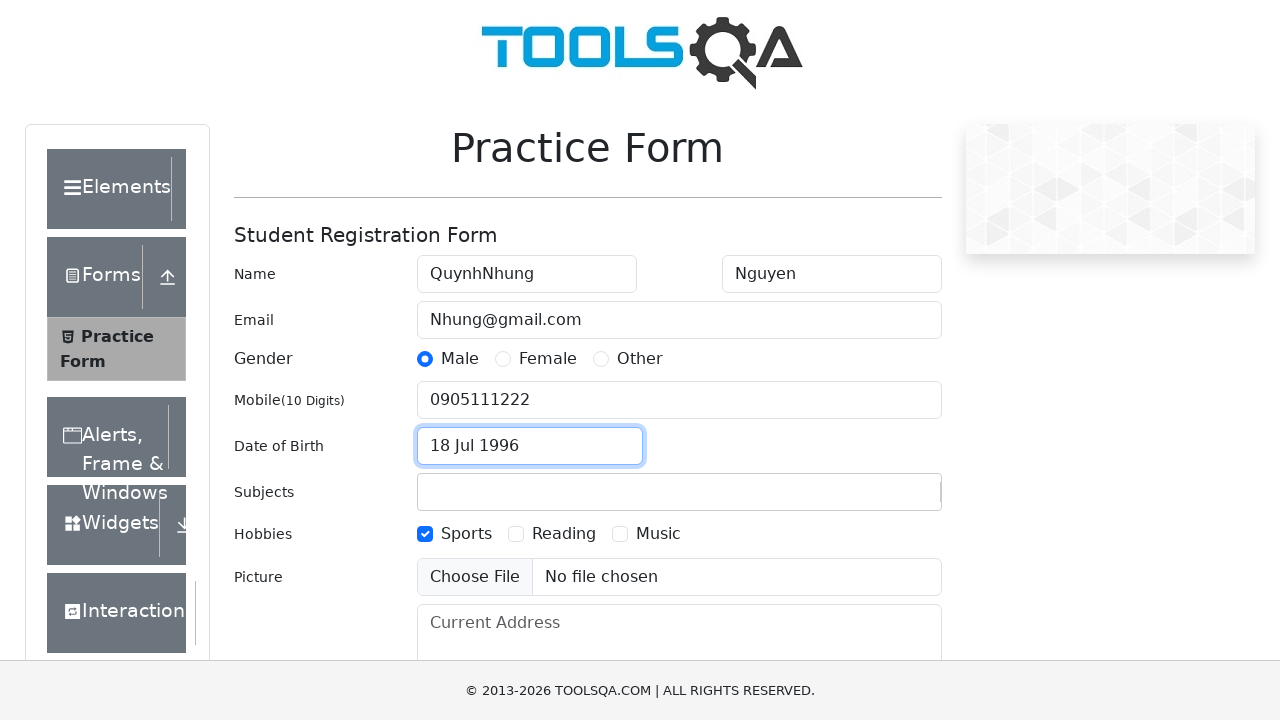

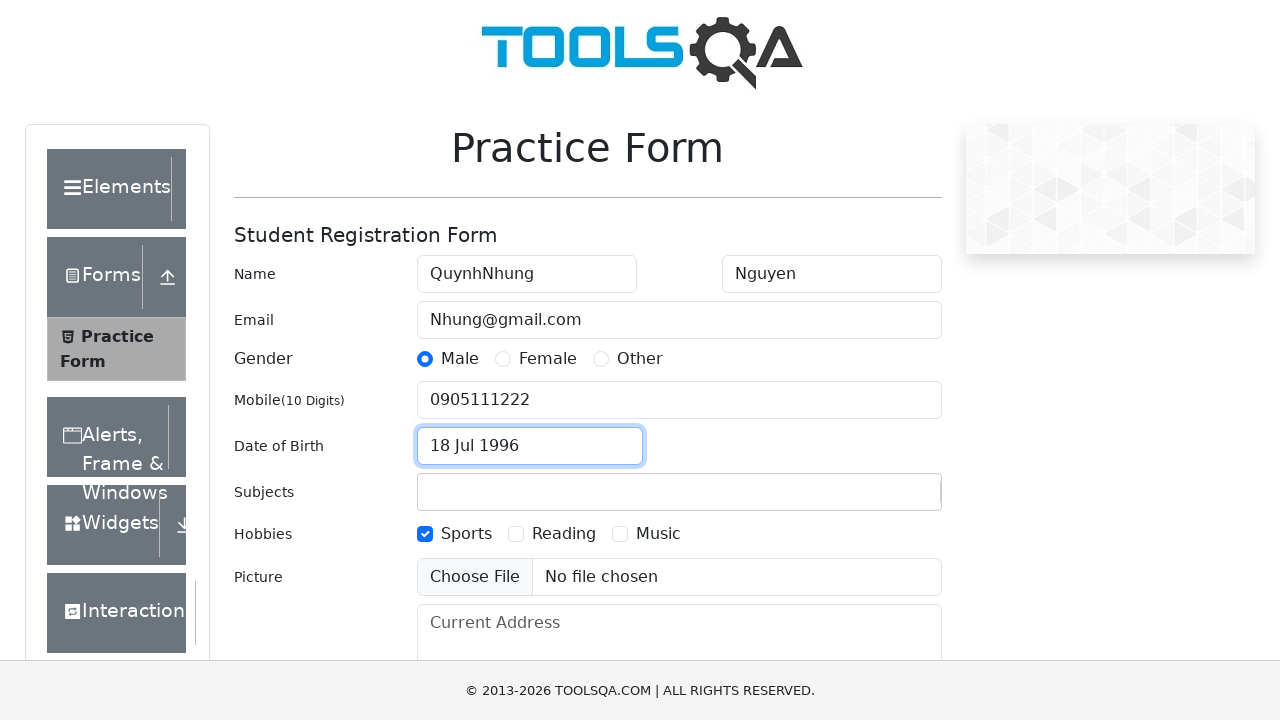